Tests that entered text is trimmed when editing a todo item

Starting URL: https://demo.playwright.dev/todomvc

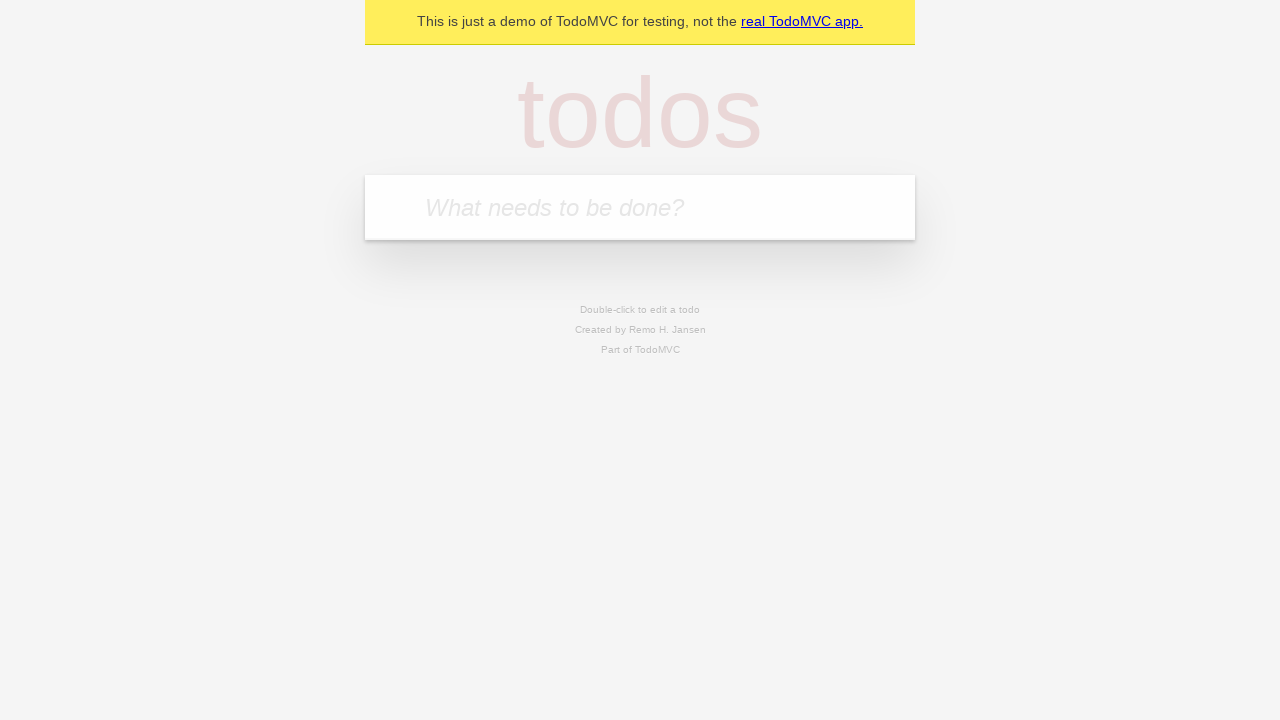

Filled new todo input with 'buy some cheese' on internal:attr=[placeholder="What needs to be done?"i]
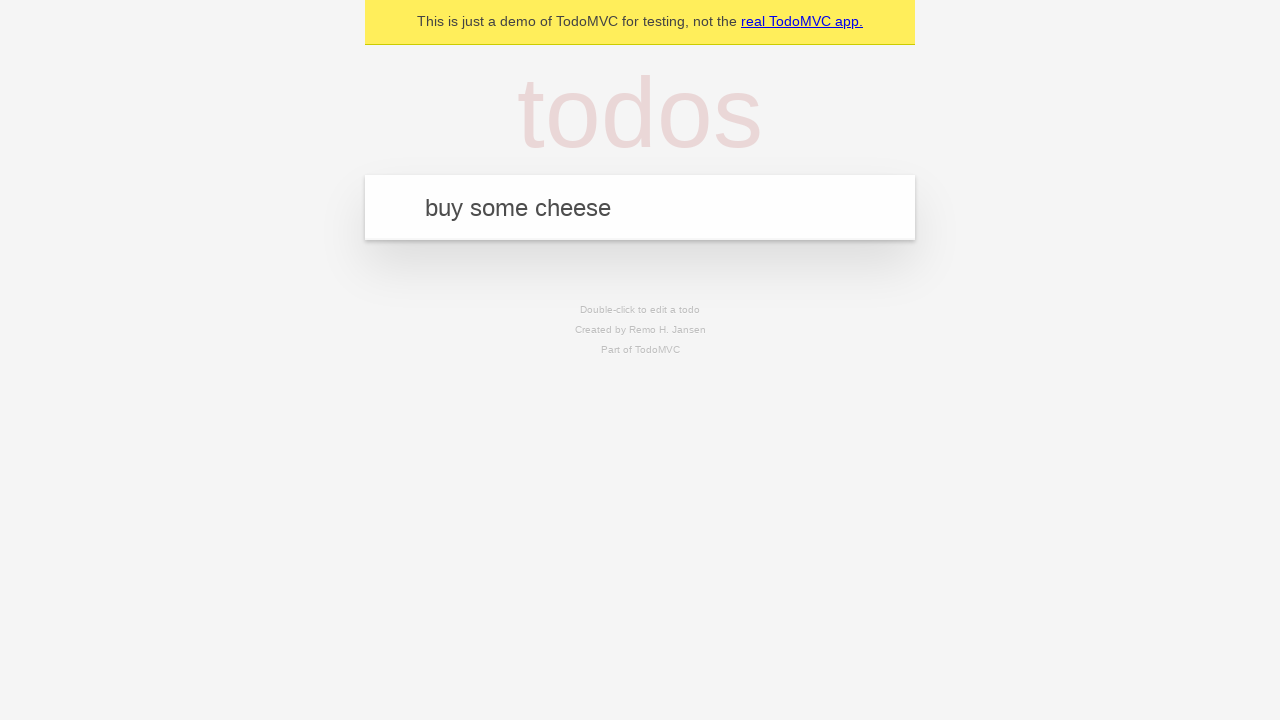

Pressed Enter to add todo 'buy some cheese' on internal:attr=[placeholder="What needs to be done?"i]
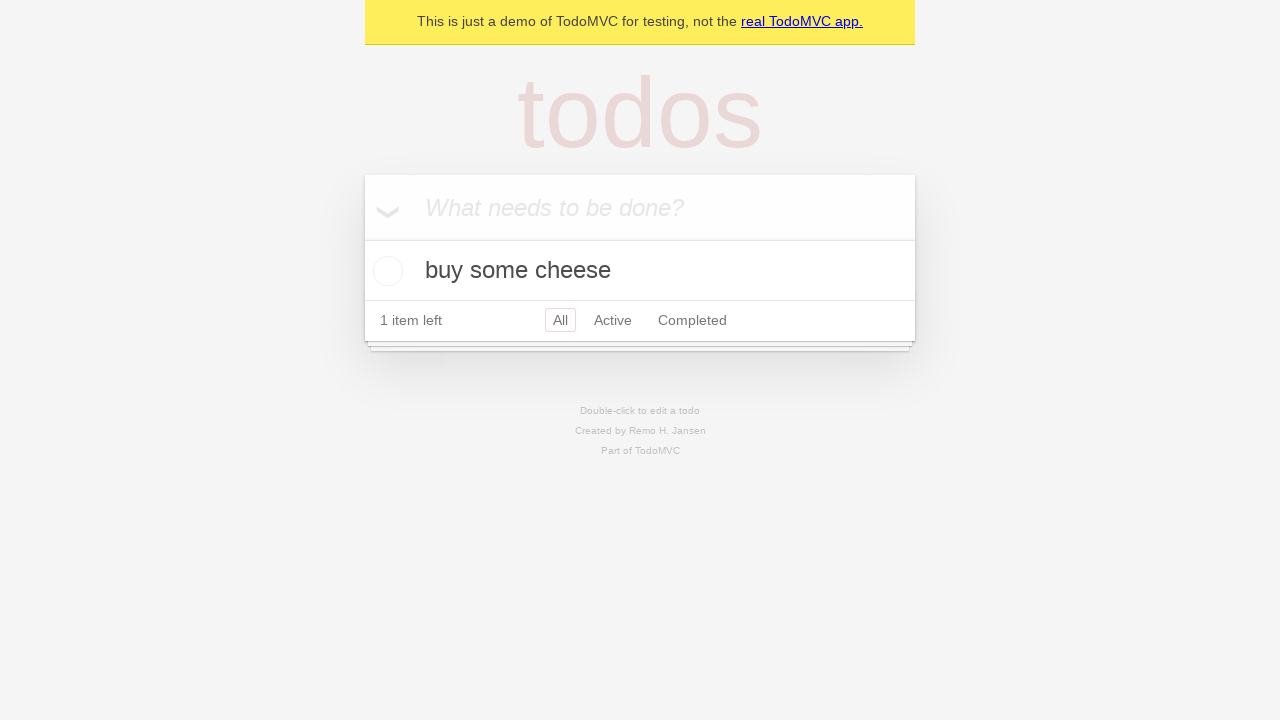

Filled new todo input with 'feed the cat' on internal:attr=[placeholder="What needs to be done?"i]
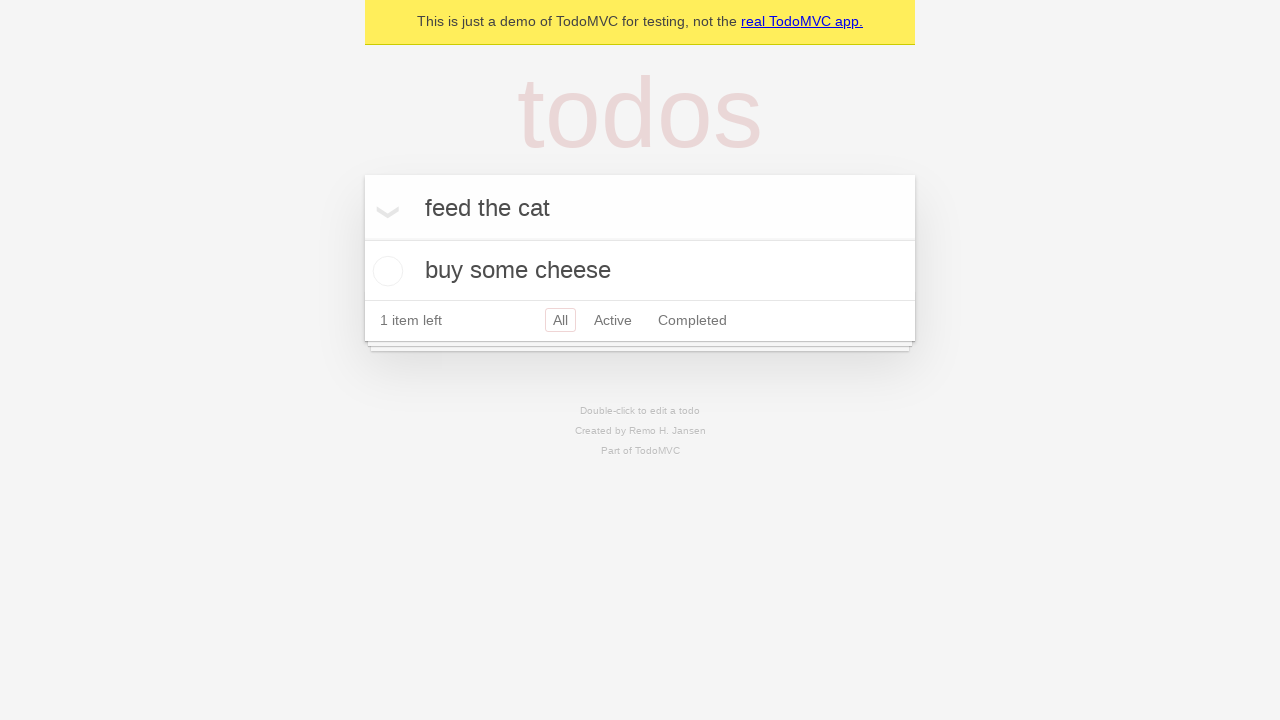

Pressed Enter to add todo 'feed the cat' on internal:attr=[placeholder="What needs to be done?"i]
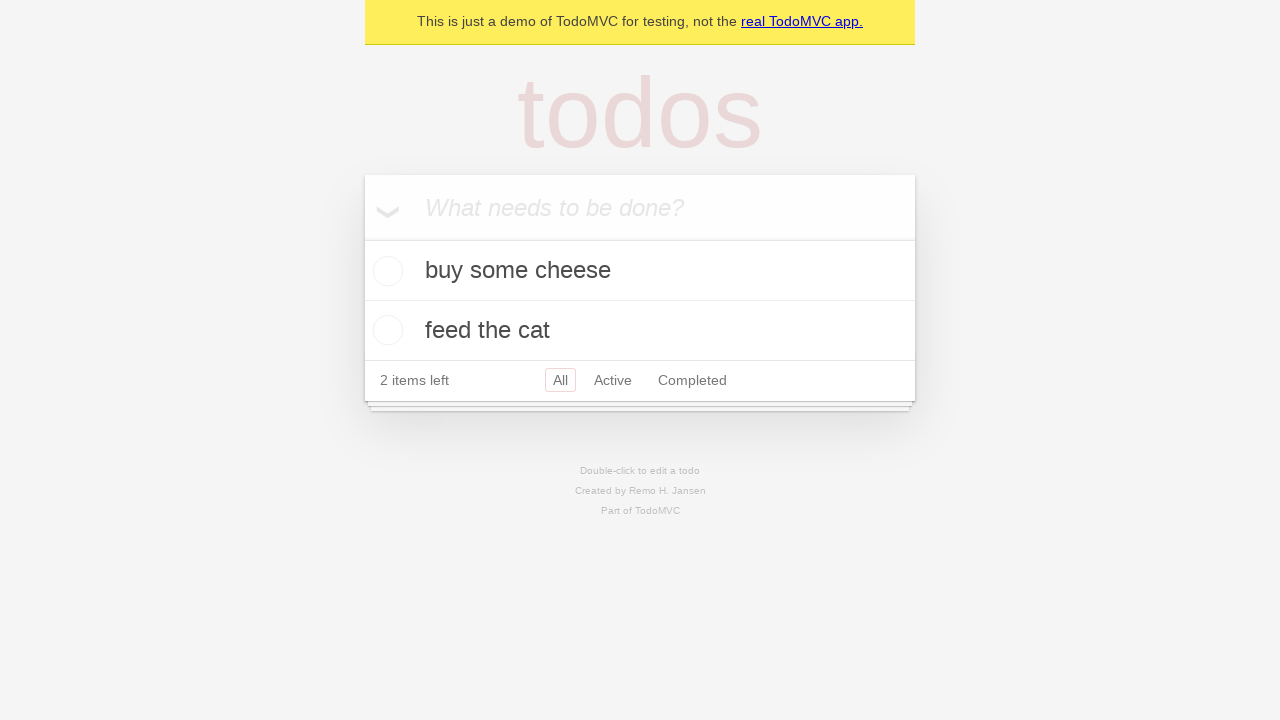

Filled new todo input with 'book a doctors appointment' on internal:attr=[placeholder="What needs to be done?"i]
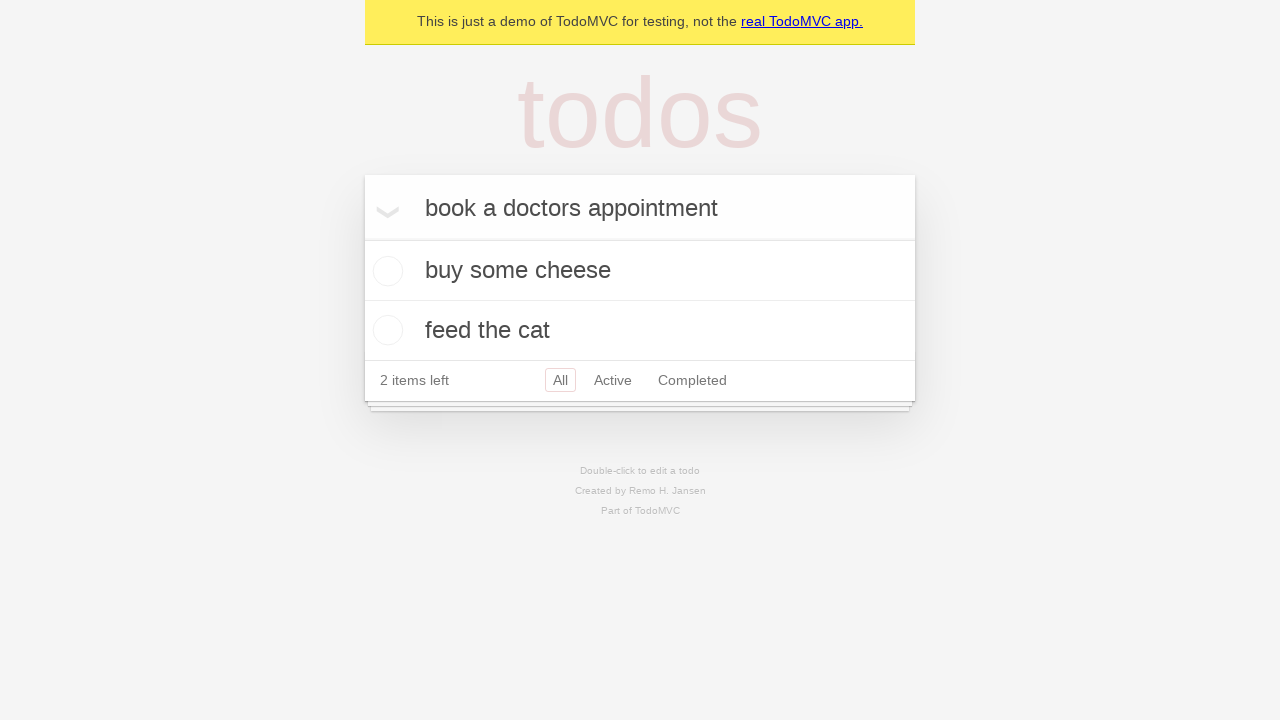

Pressed Enter to add todo 'book a doctors appointment' on internal:attr=[placeholder="What needs to be done?"i]
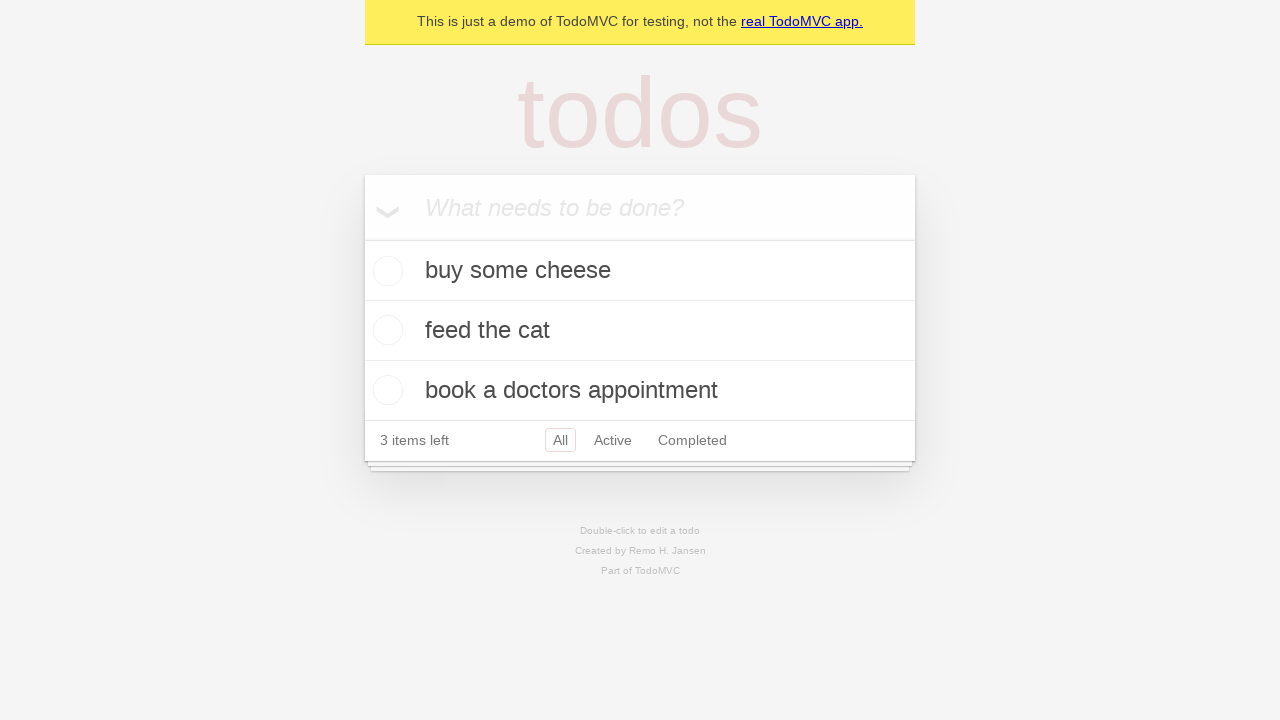

All 3 todo items loaded
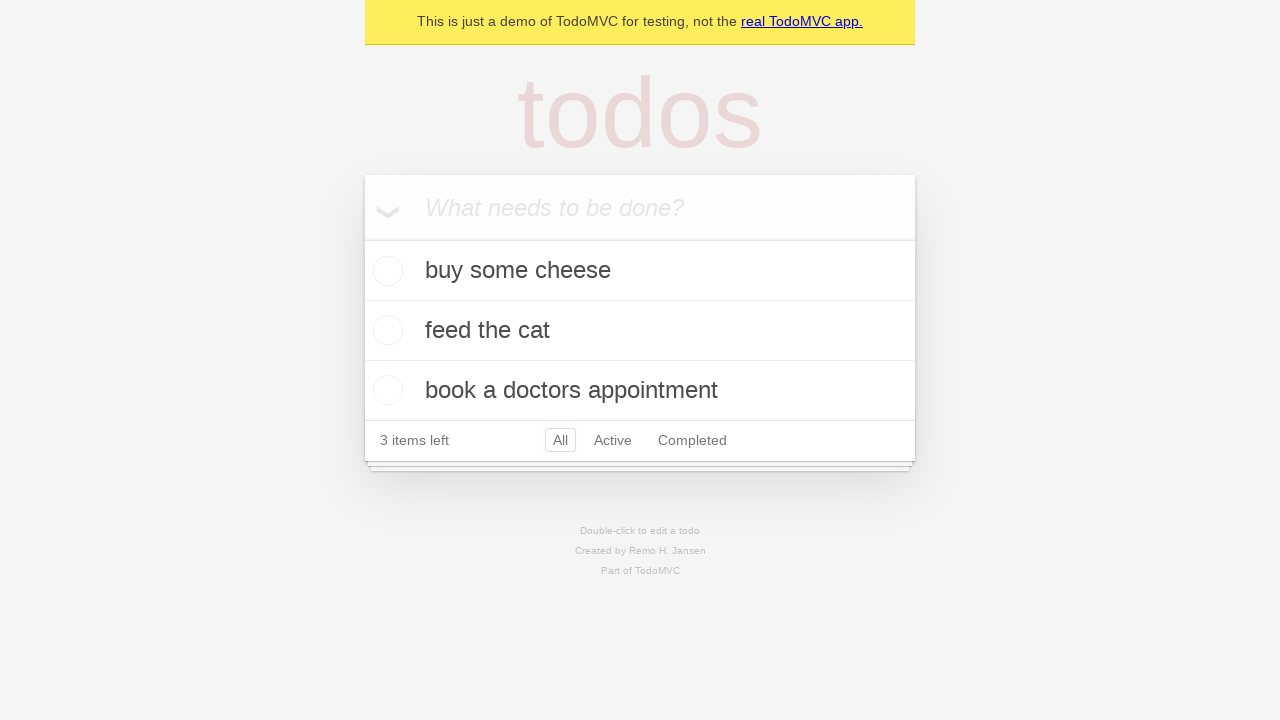

Double-clicked second todo item to enter edit mode at (640, 331) on internal:testid=[data-testid="todo-item"s] >> nth=1
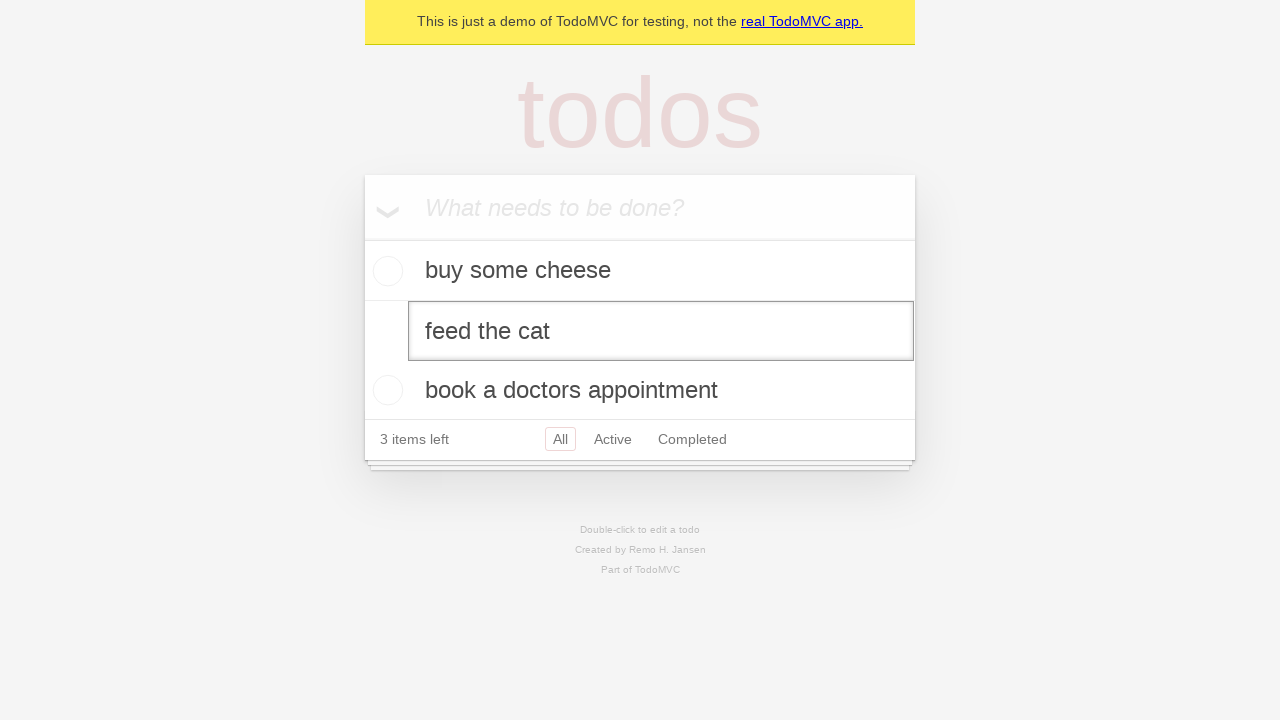

Filled edit input with text containing leading and trailing whitespace on internal:testid=[data-testid="todo-item"s] >> nth=1 >> internal:role=textbox[nam
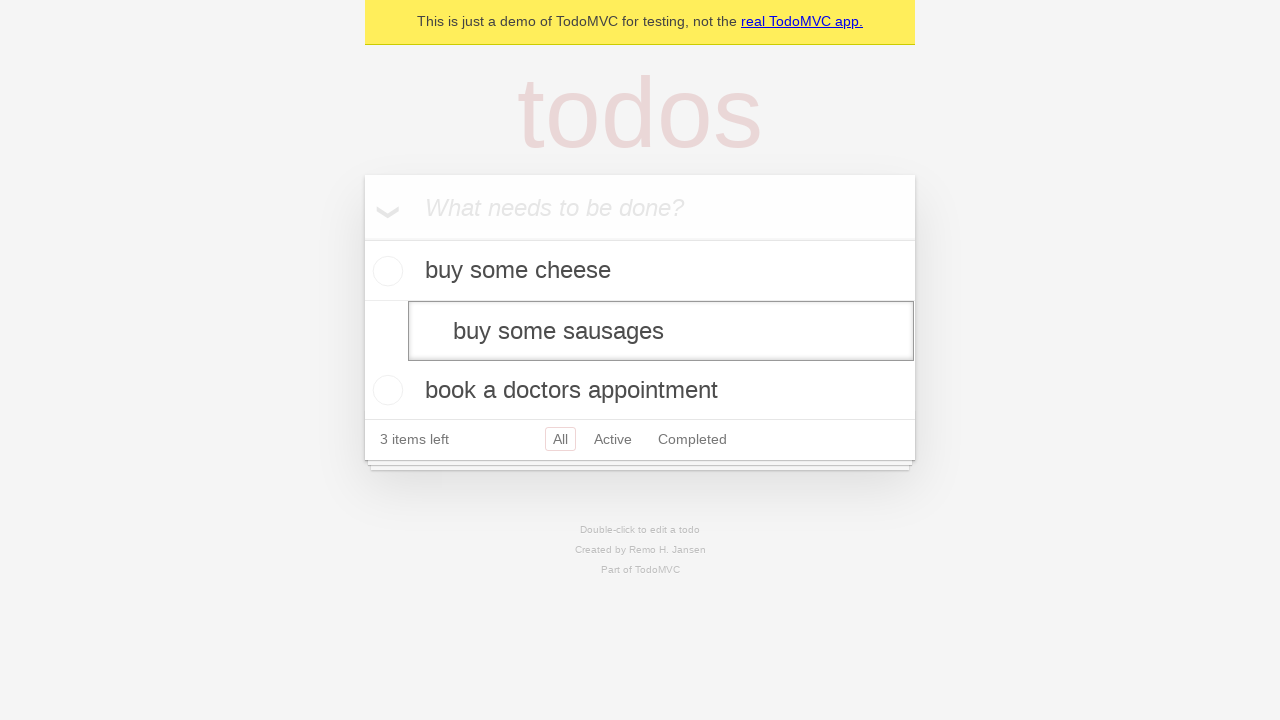

Pressed Enter to save edited todo - text should be trimmed on internal:testid=[data-testid="todo-item"s] >> nth=1 >> internal:role=textbox[nam
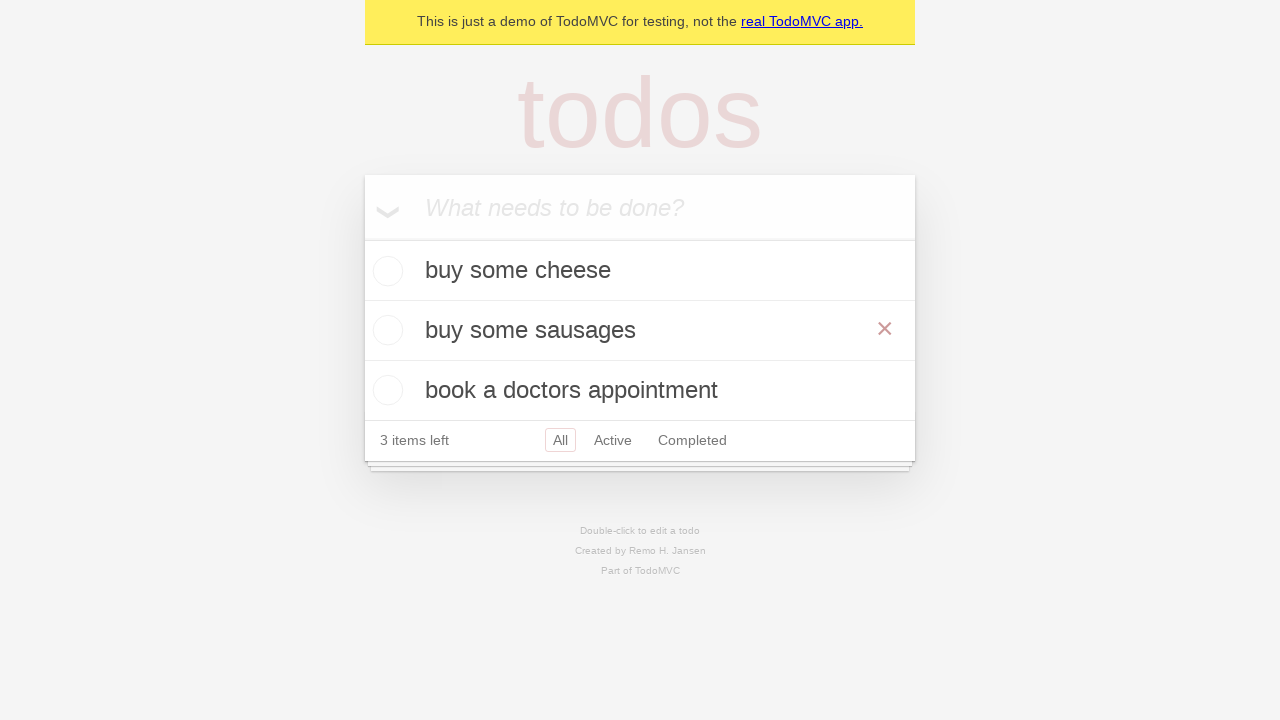

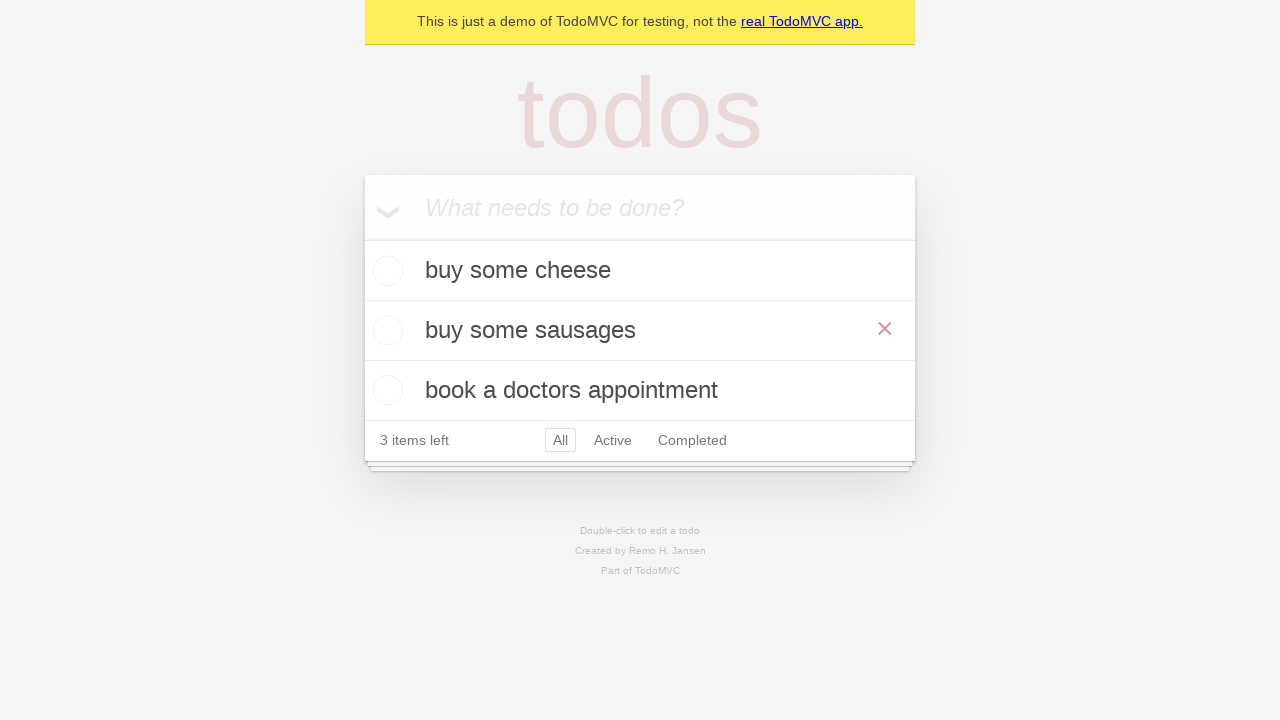